Tests that the active advisories hyperlink on the Park Operating Dates page navigates to the correct URL

Starting URL: https://bcparks.ca/

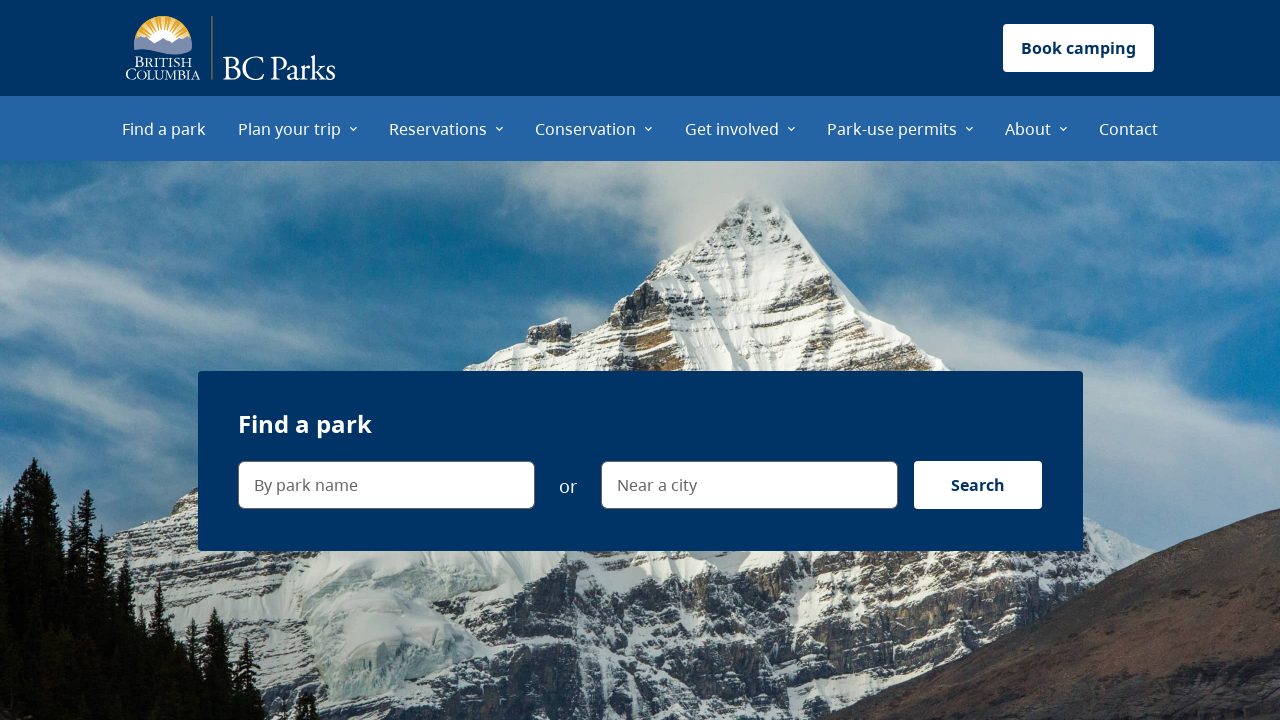

Clicked 'Plan your trip' menu item at (298, 128) on internal:role=menuitem[name="Plan your trip"i]
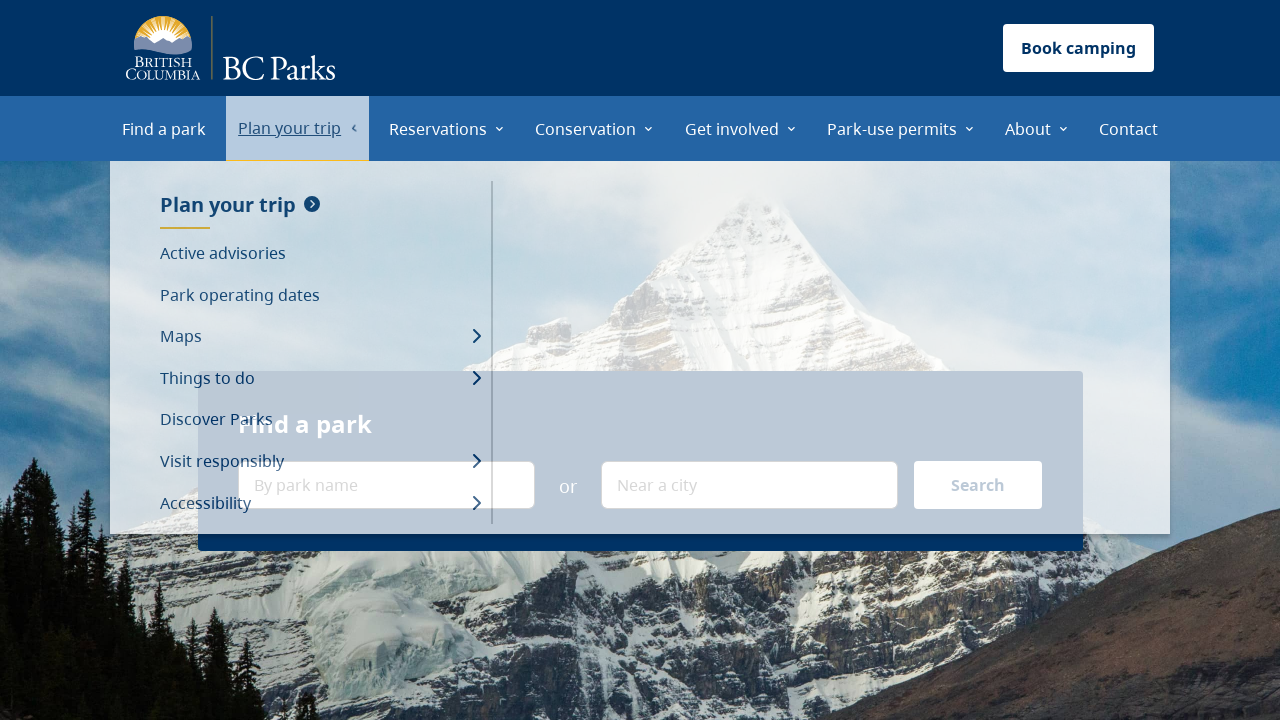

Clicked 'Park operating dates' menu item at (320, 295) on internal:role=menuitem[name="Park operating dates"i]
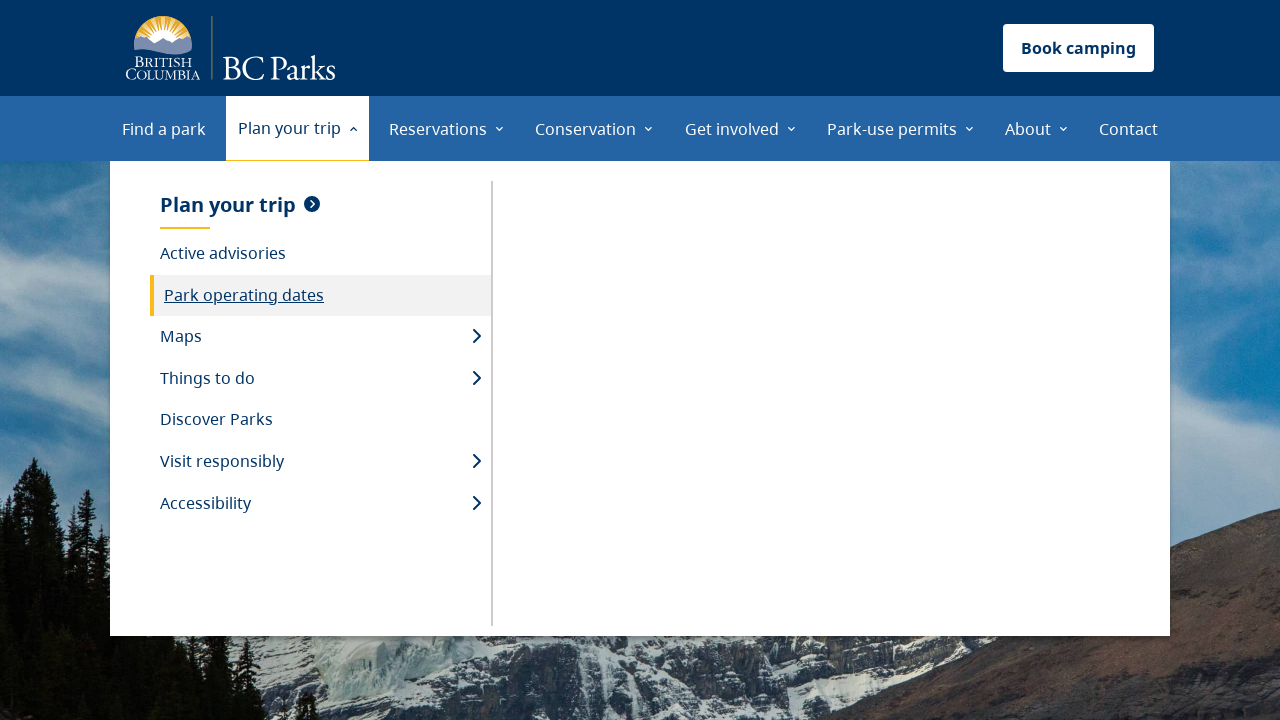

Park Operating Dates page loaded successfully
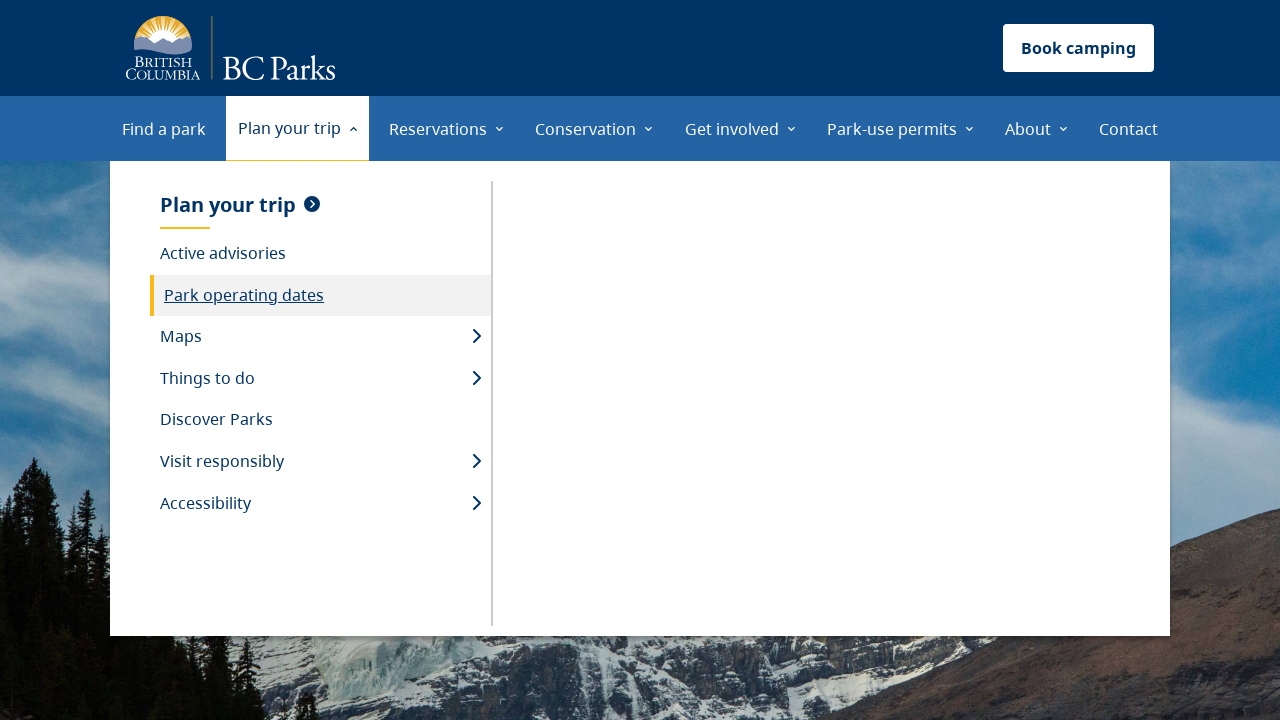

Clicked 'active advisories' hyperlink at (973, 467) on internal:role=link[name="active advisories"i]
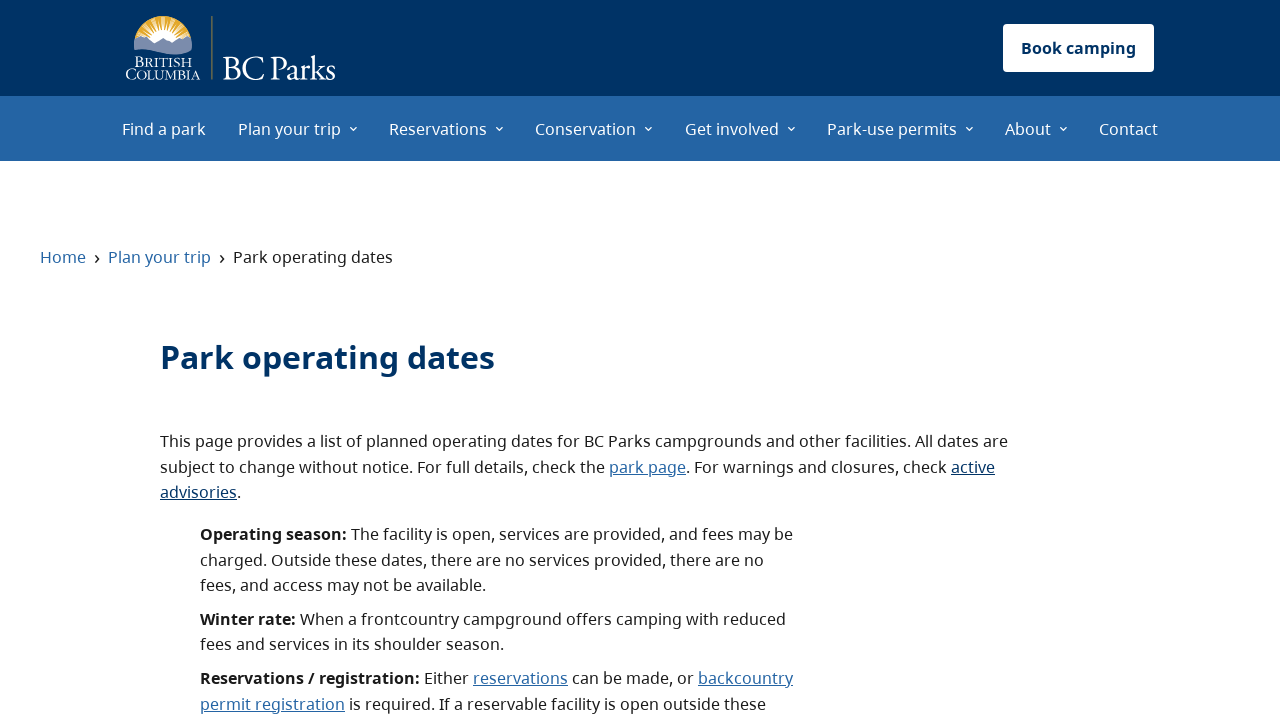

Navigated to Active Advisories page at https://bcparks.ca/active-advisories/
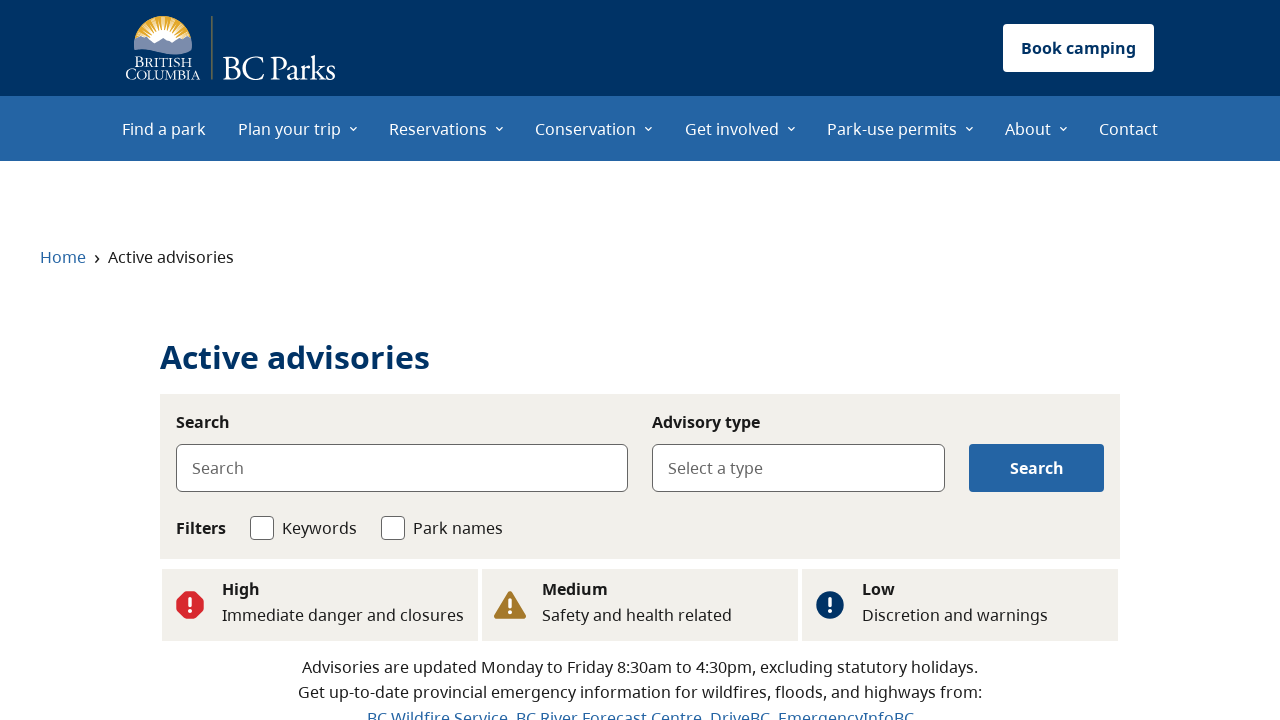

Navigated back to Park Operating Dates page
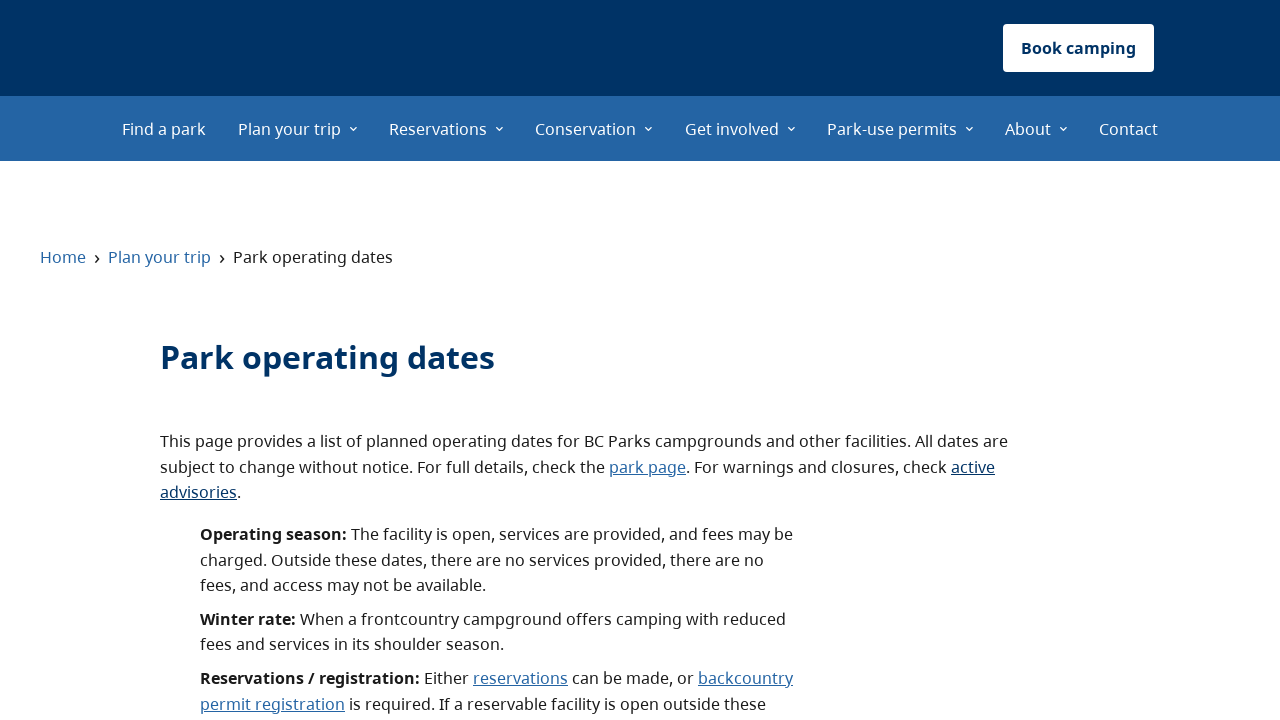

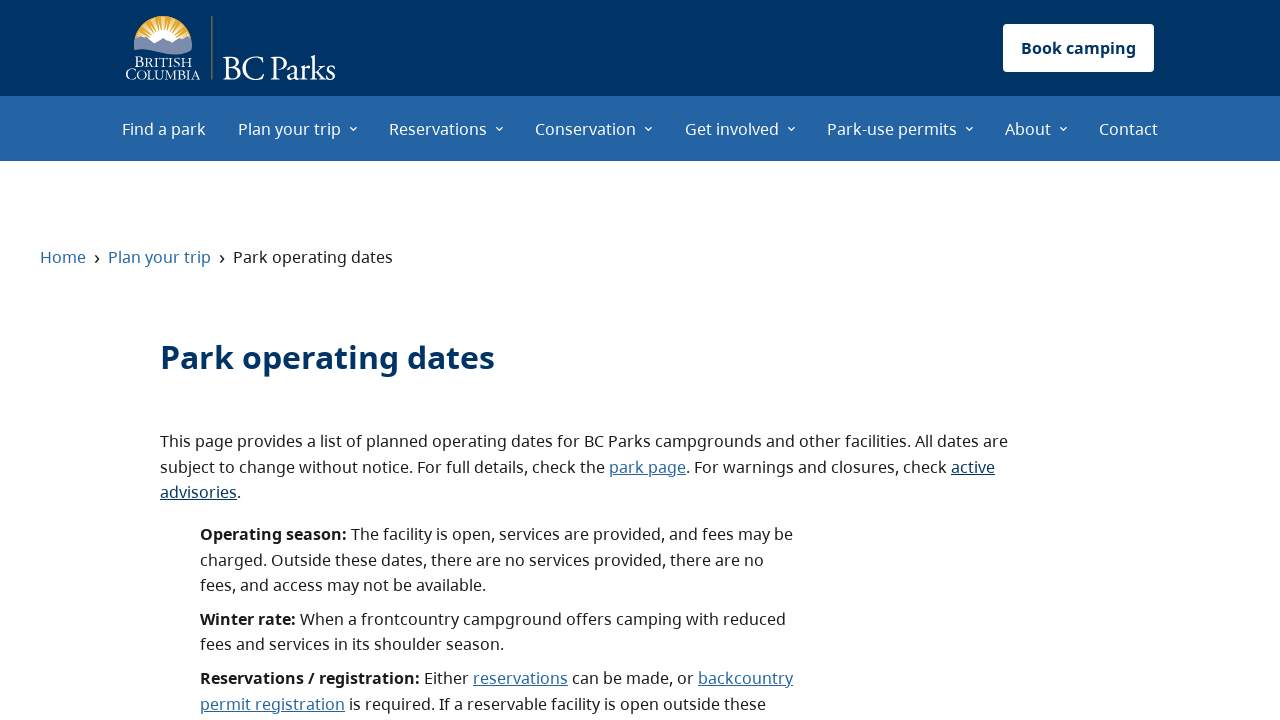